Tests filtering todos by Active, Completed, and All views, including browser back button navigation

Starting URL: https://demo.playwright.dev/todomvc

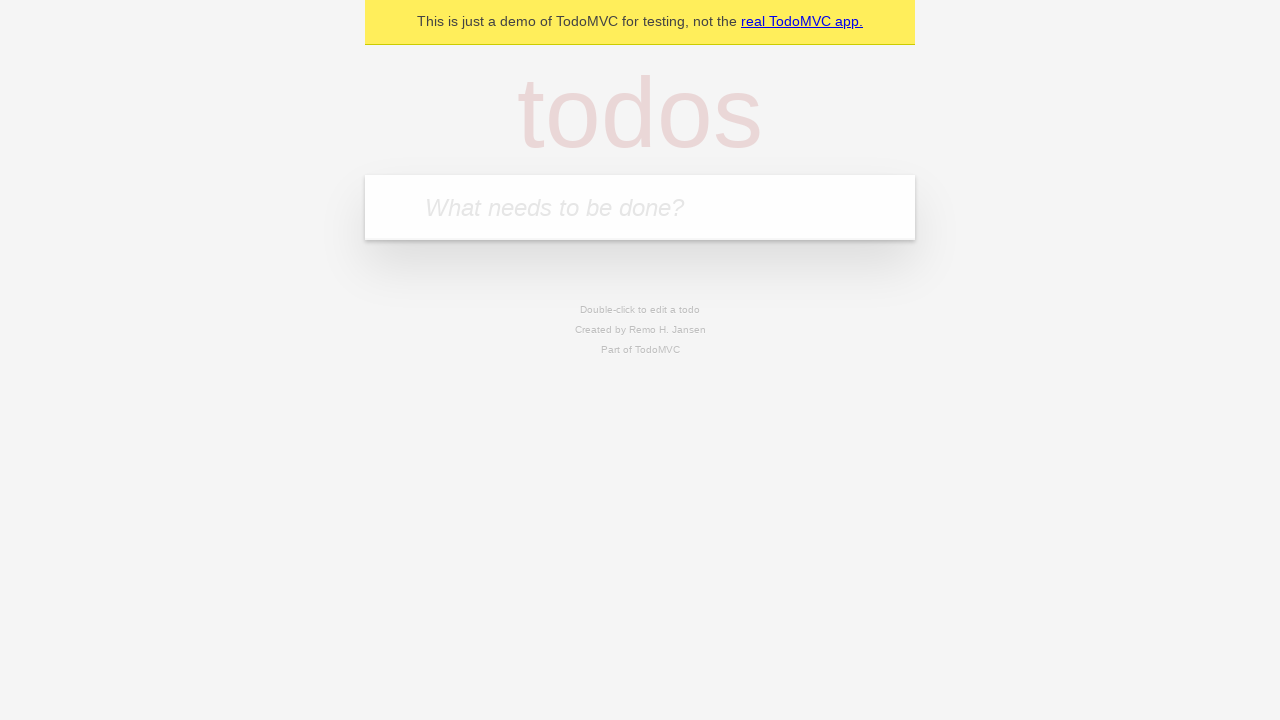

Filled todo input with 'buy some cheese' on internal:attr=[placeholder="What needs to be done?"i]
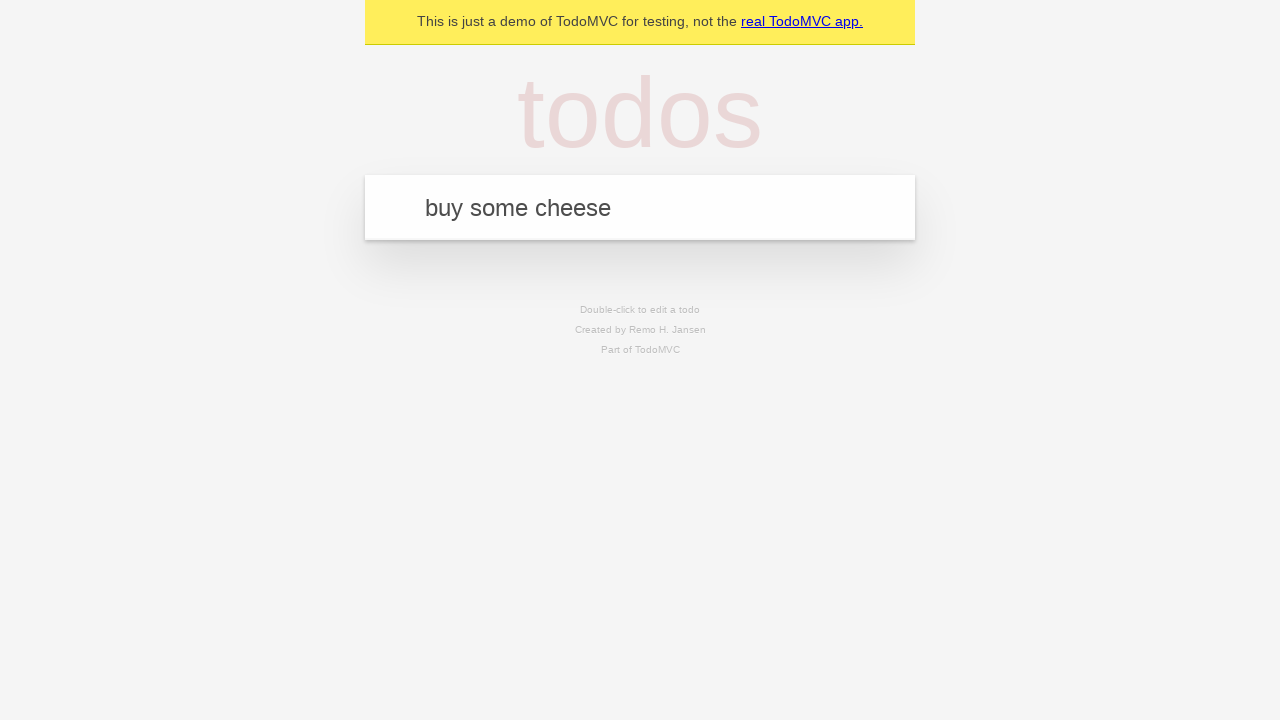

Pressed Enter to create todo 'buy some cheese' on internal:attr=[placeholder="What needs to be done?"i]
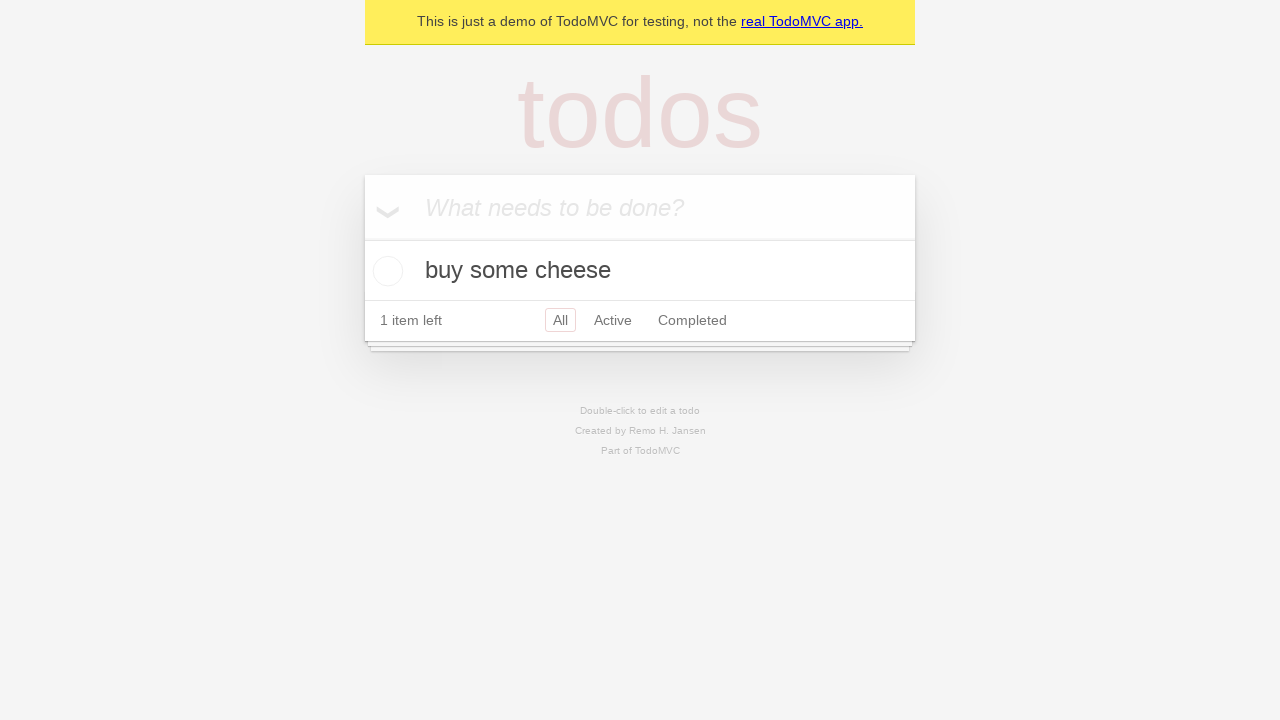

Filled todo input with 'feed the cat' on internal:attr=[placeholder="What needs to be done?"i]
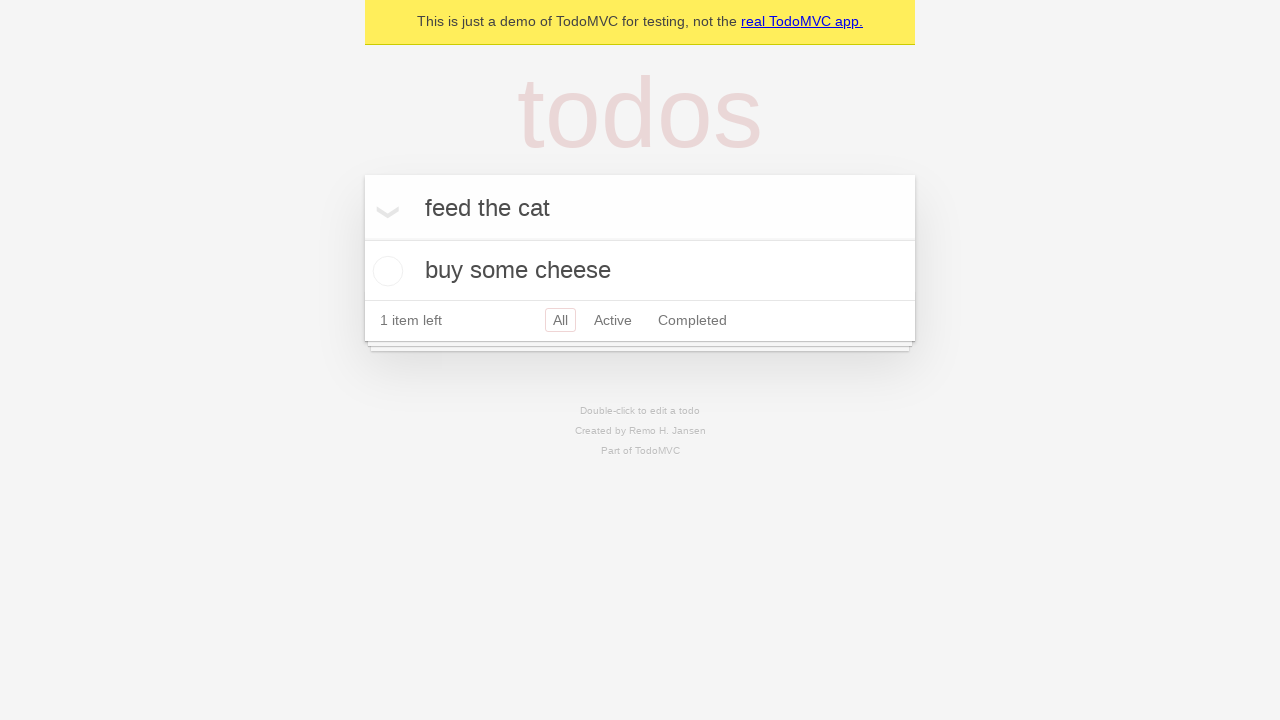

Pressed Enter to create todo 'feed the cat' on internal:attr=[placeholder="What needs to be done?"i]
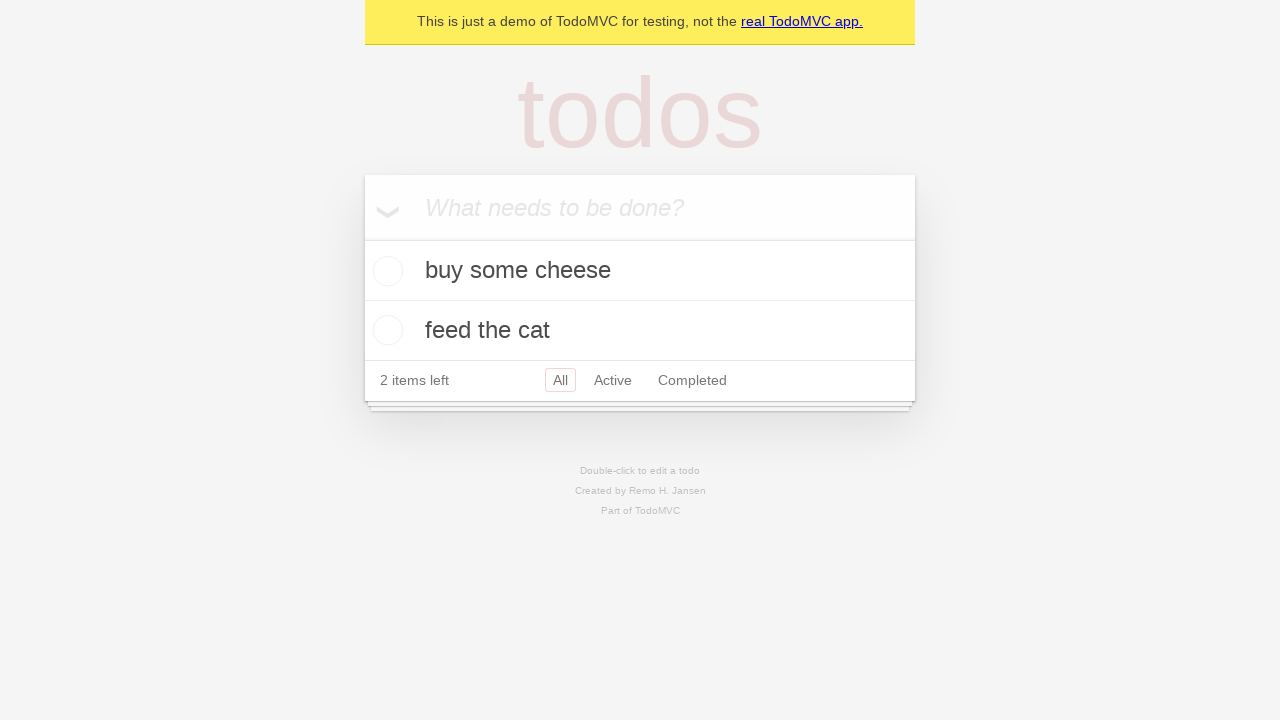

Filled todo input with 'book a doctors appointment' on internal:attr=[placeholder="What needs to be done?"i]
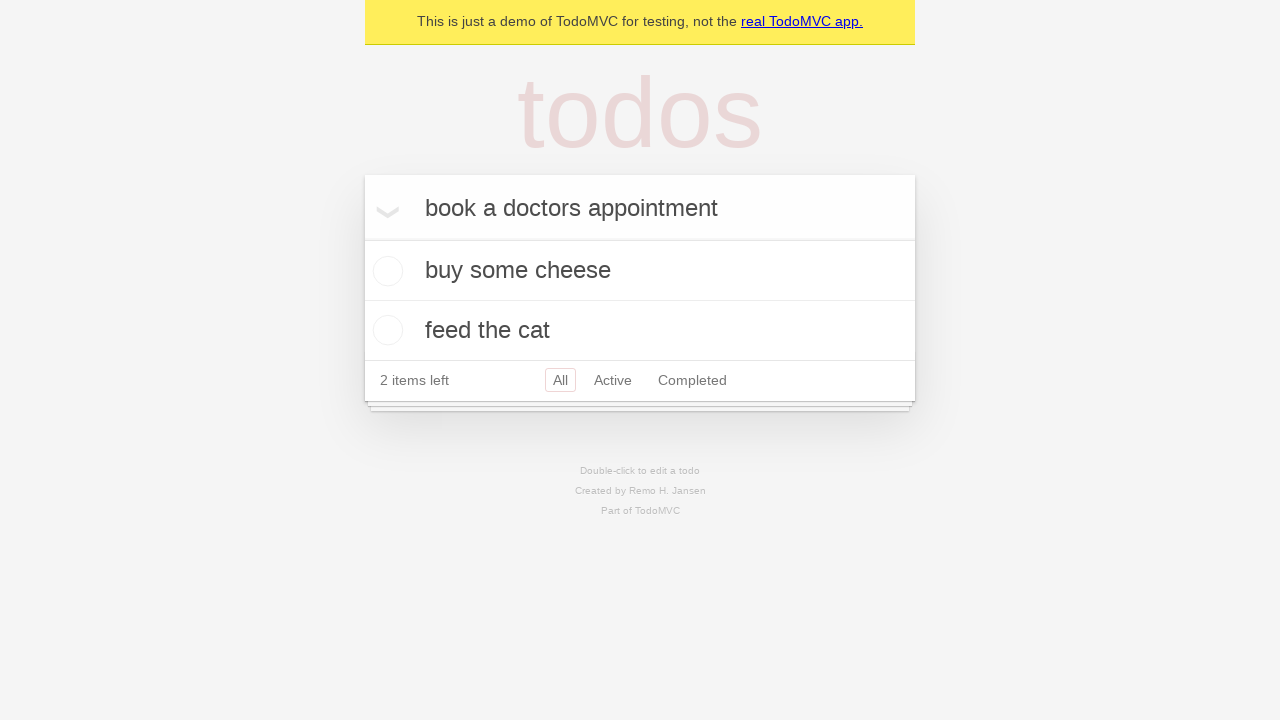

Pressed Enter to create todo 'book a doctors appointment' on internal:attr=[placeholder="What needs to be done?"i]
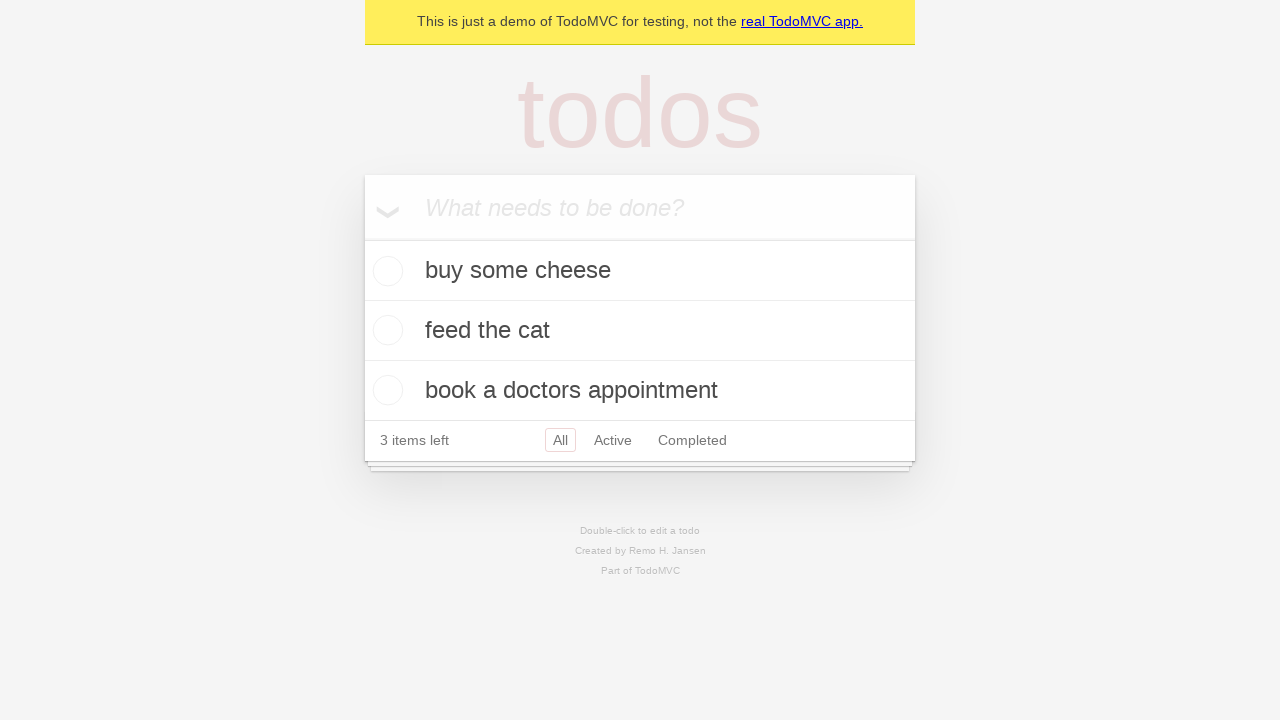

Checked the second todo item (feed the cat) at (385, 330) on internal:testid=[data-testid="todo-item"s] >> nth=1 >> internal:role=checkbox
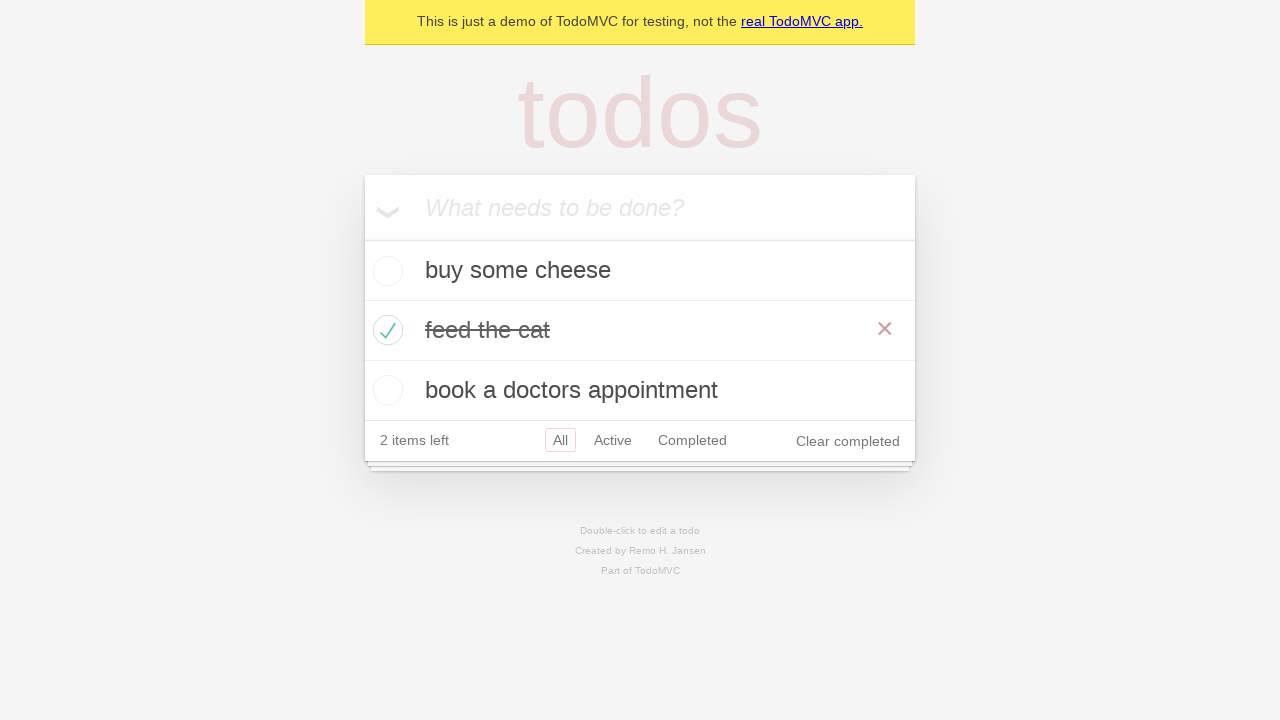

Clicked All filter link at (560, 440) on internal:role=link[name="All"i]
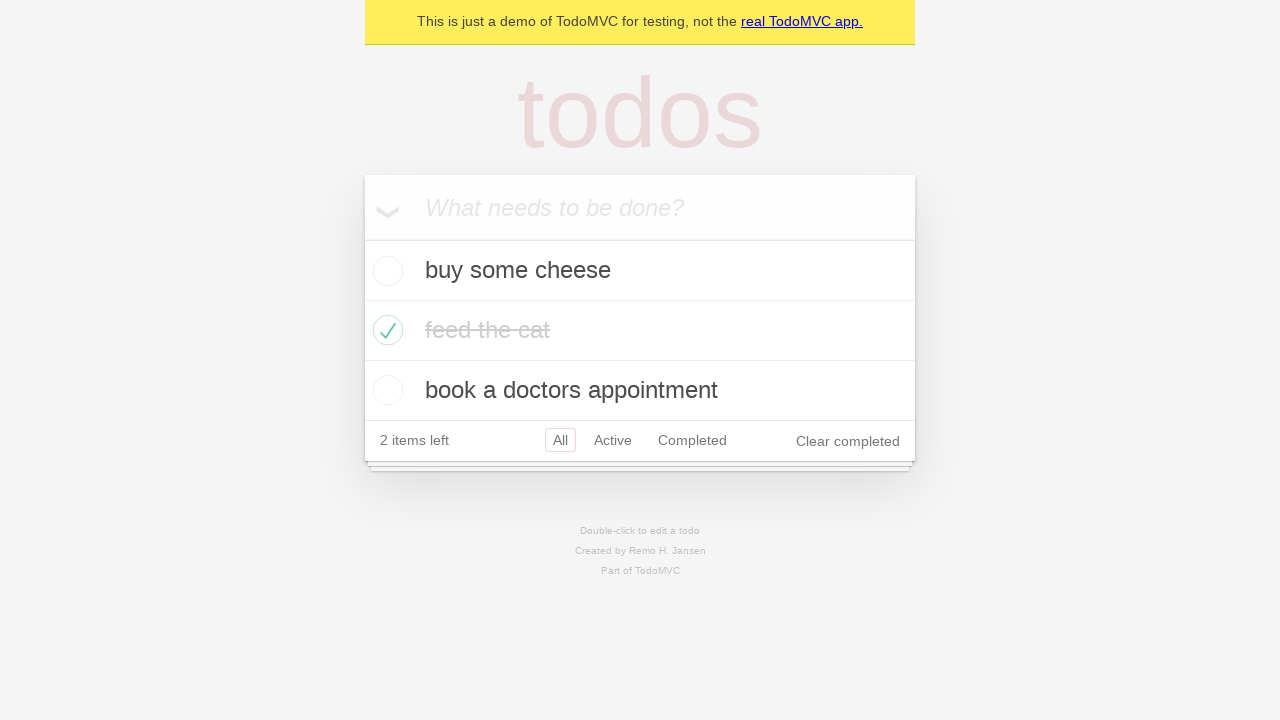

Clicked Active filter link at (613, 440) on internal:role=link[name="Active"i]
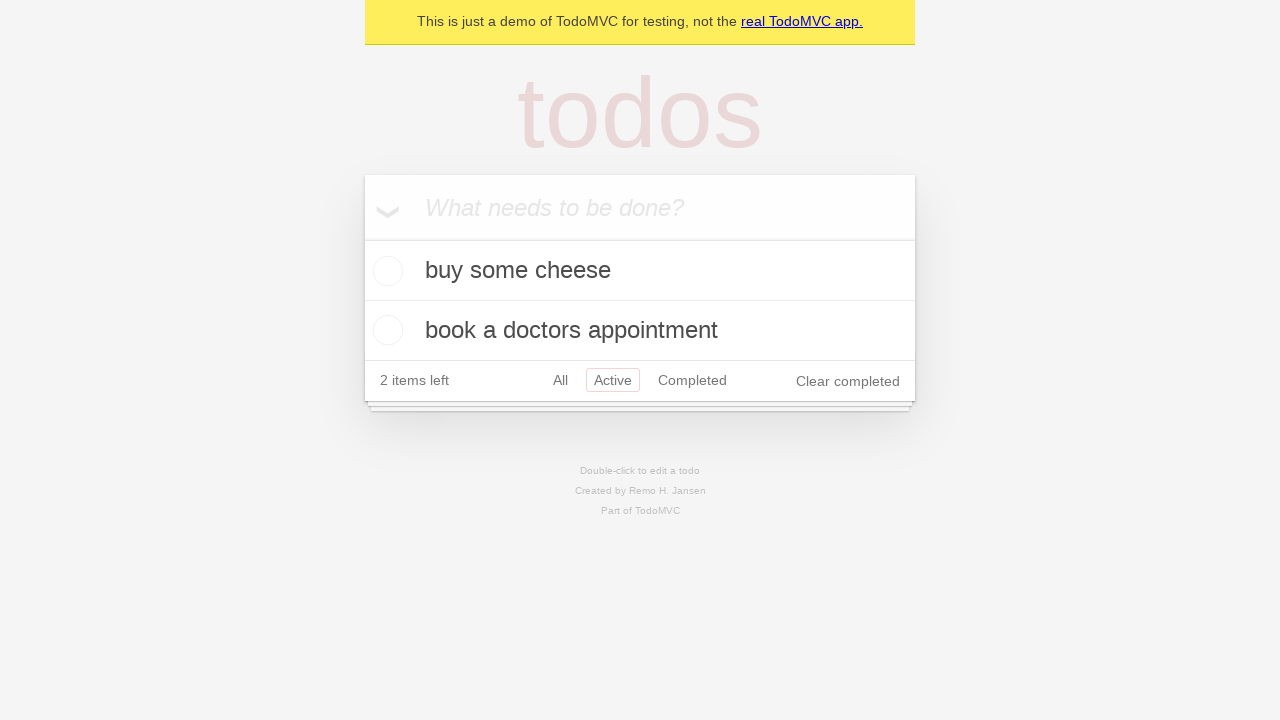

Clicked Completed filter link at (692, 380) on internal:role=link[name="Completed"i]
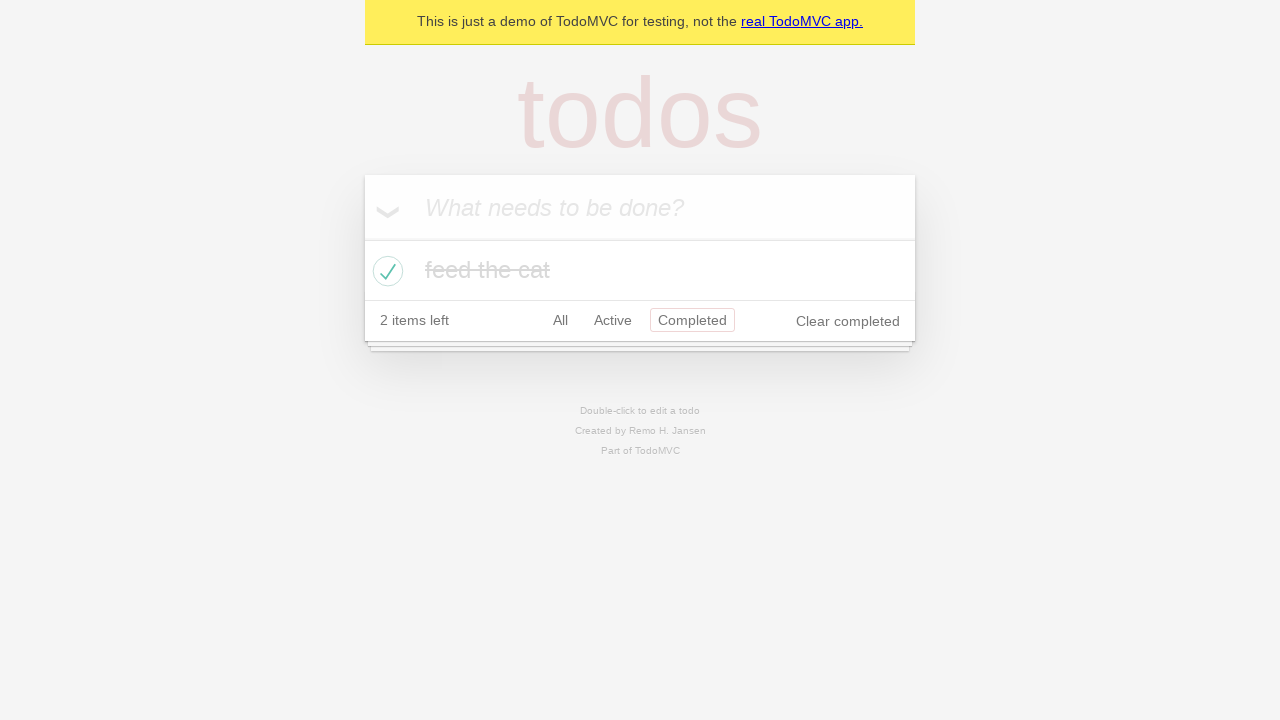

Navigated back from Completed filter (back to Active)
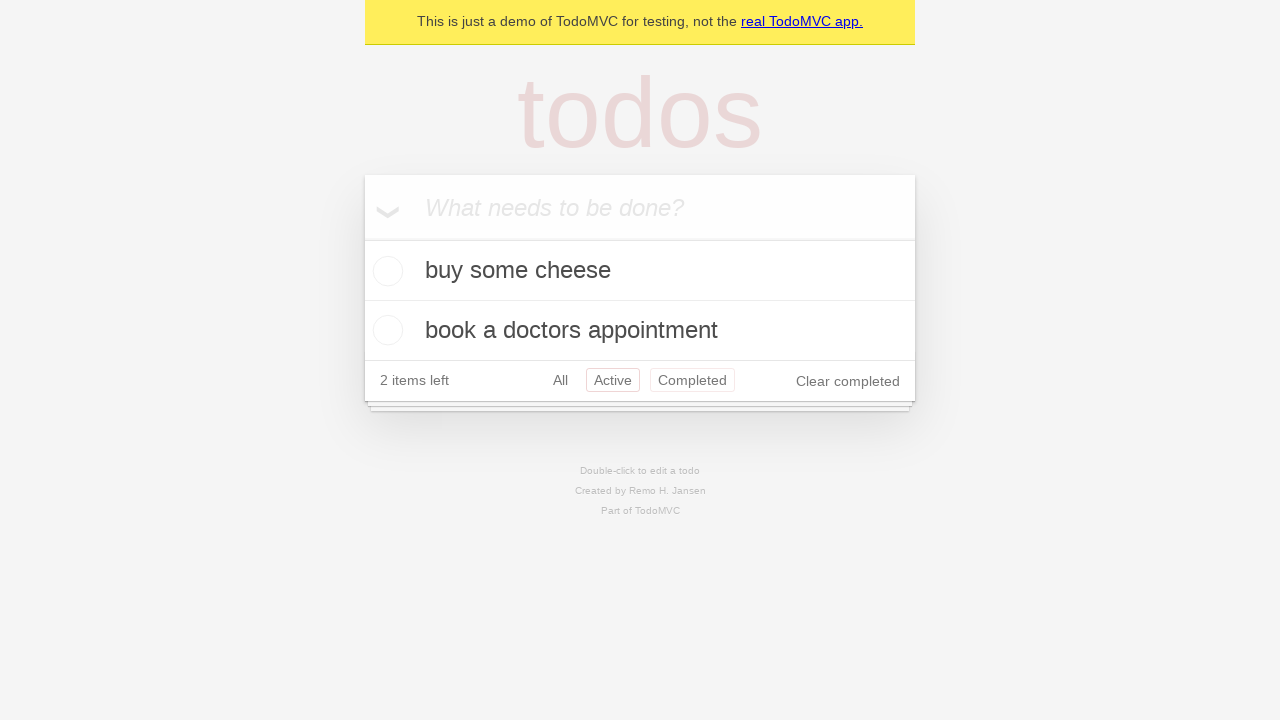

Navigated back from Active filter (back to All)
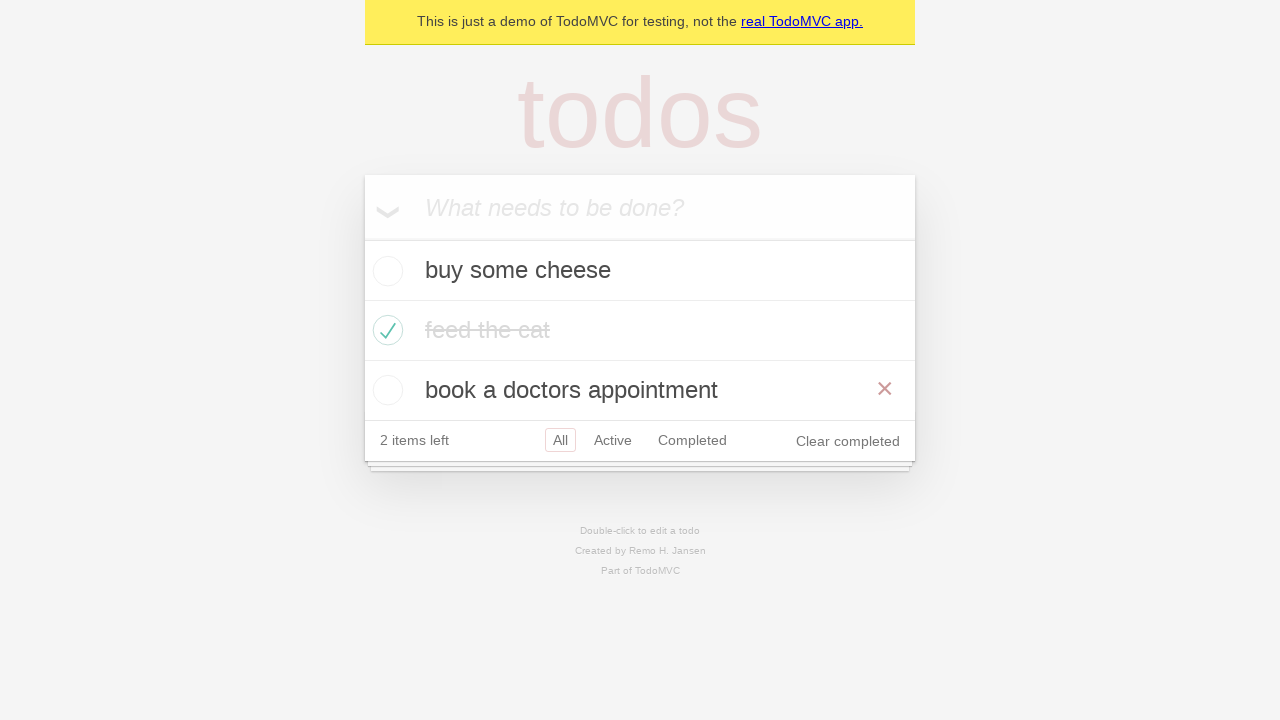

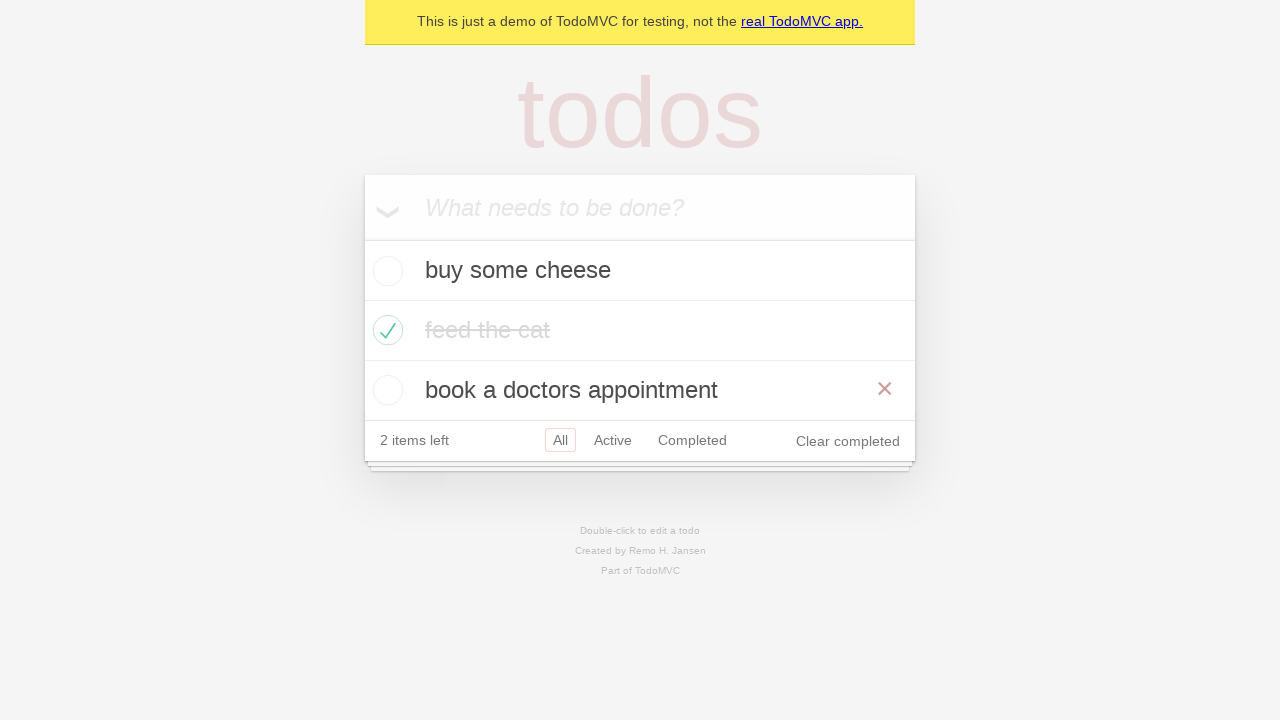